Tests navigation through links on the-internet.herokuapp.com by clicking on "A/B Testing" link using full link text, then clicking on a link containing "Elemental" using partial link text

Starting URL: http://the-internet.herokuapp.com/

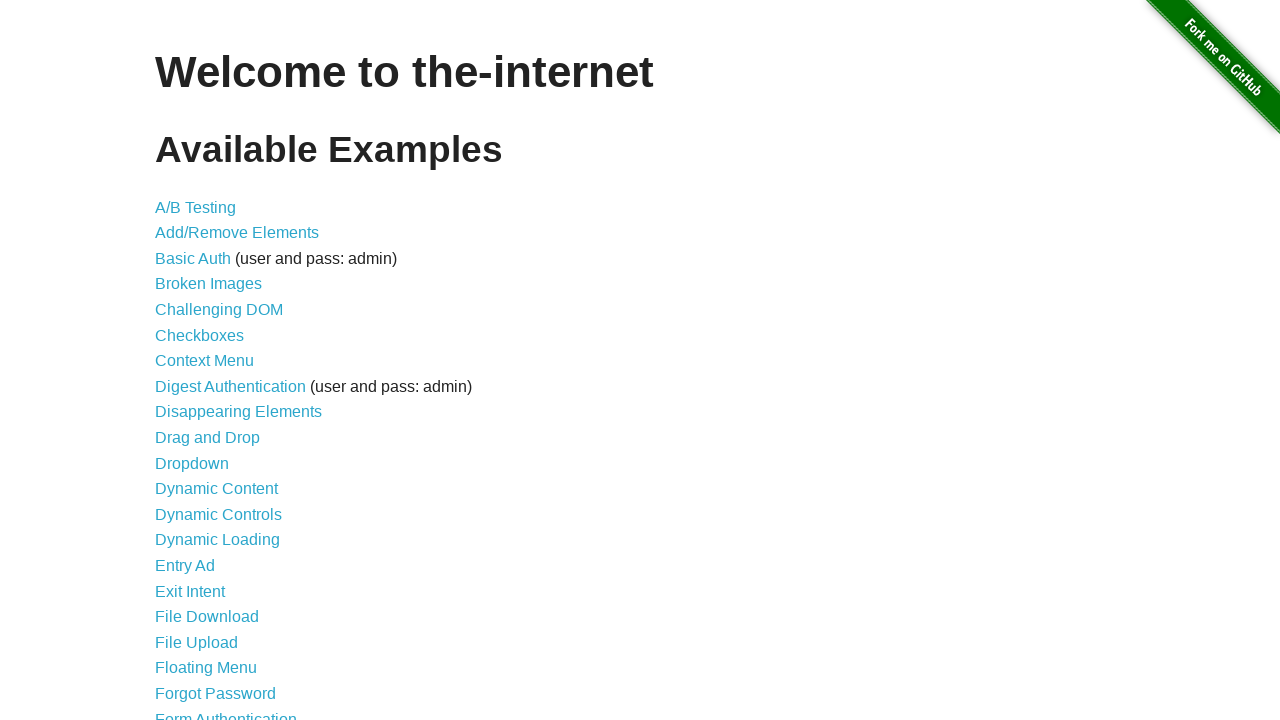

Clicked on 'A/B Testing' link using full link text at (196, 207) on a:text('A/B Testing')
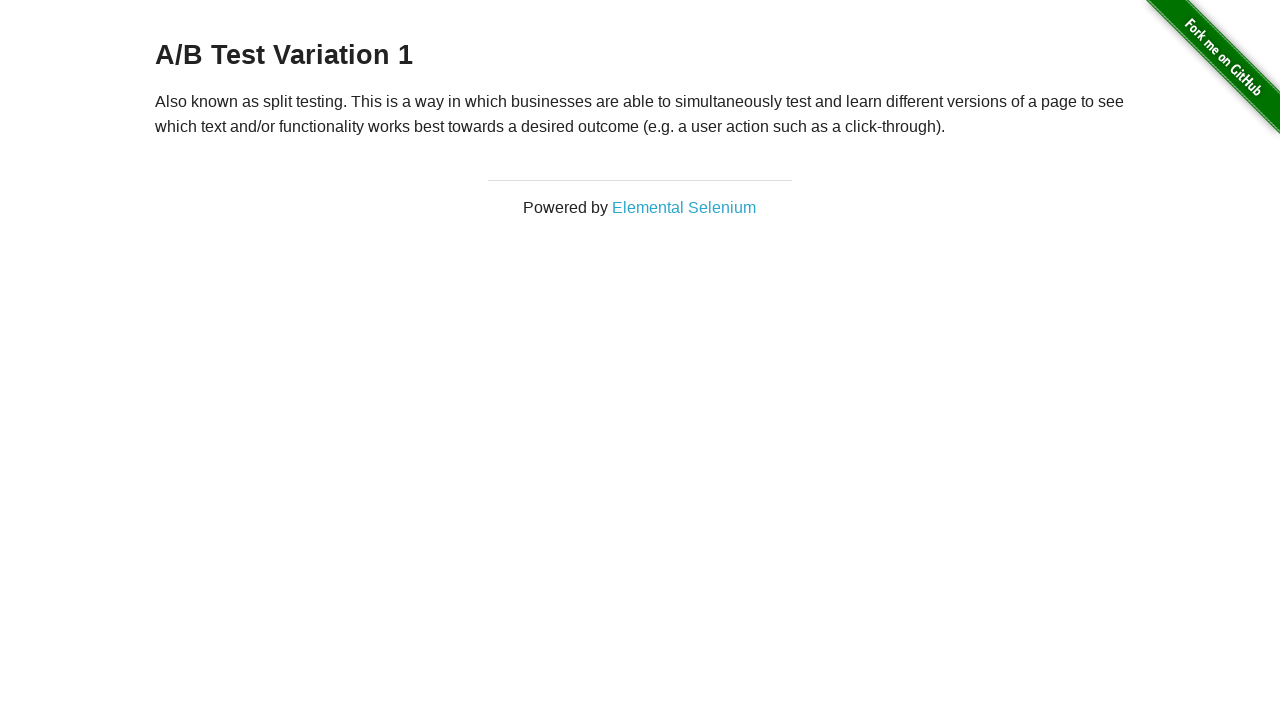

A/B Testing page loaded (domcontentloaded)
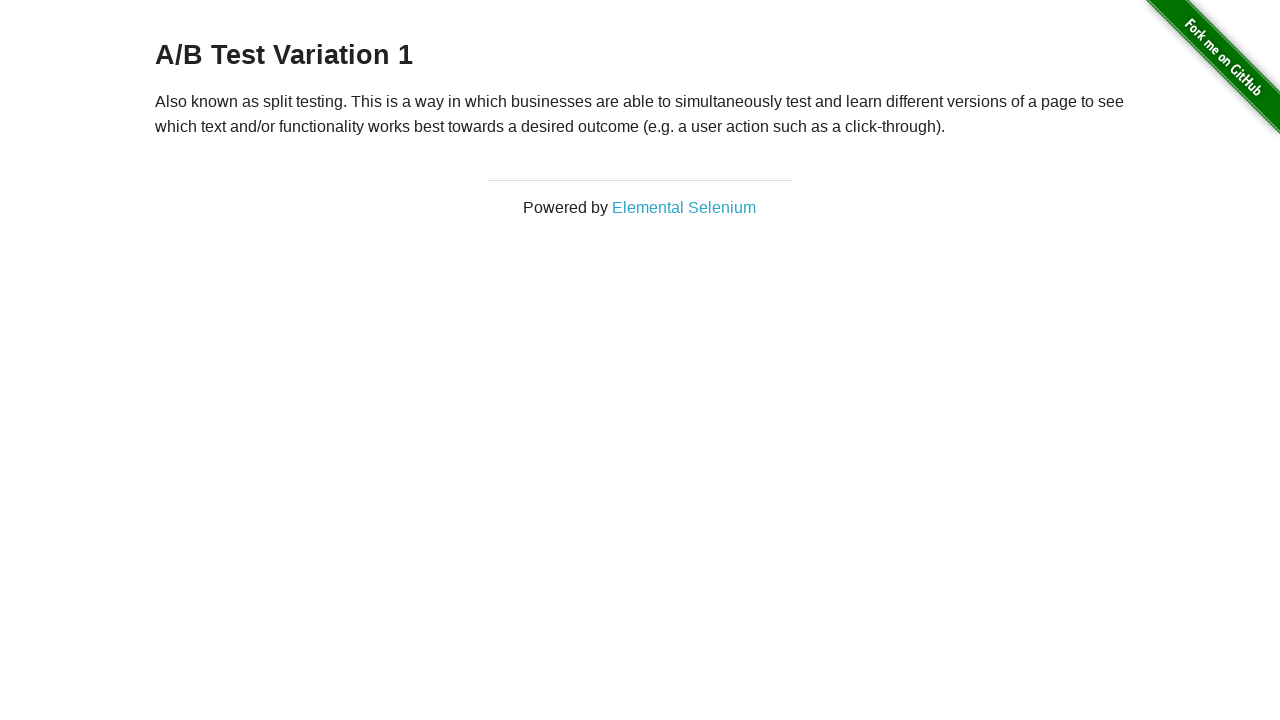

Clicked on link containing 'Elemental' using partial link text at (684, 207) on a:text('Elemental')
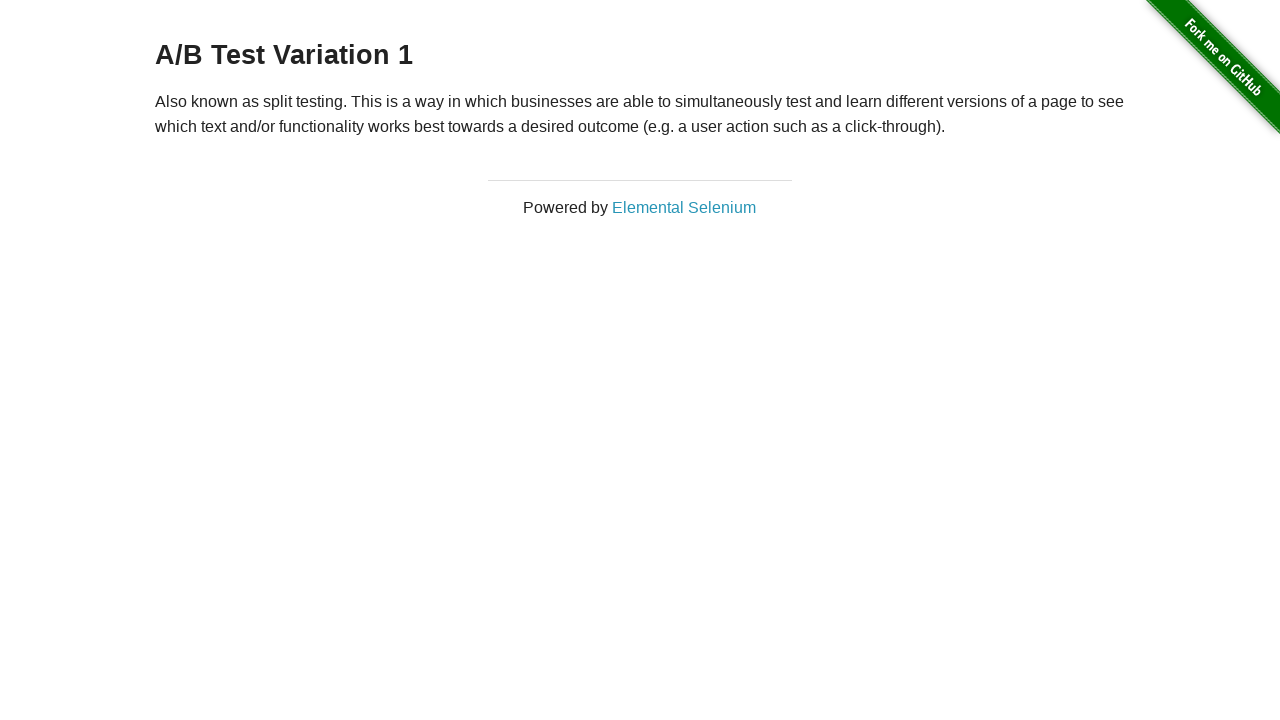

Elemental page loaded (domcontentloaded)
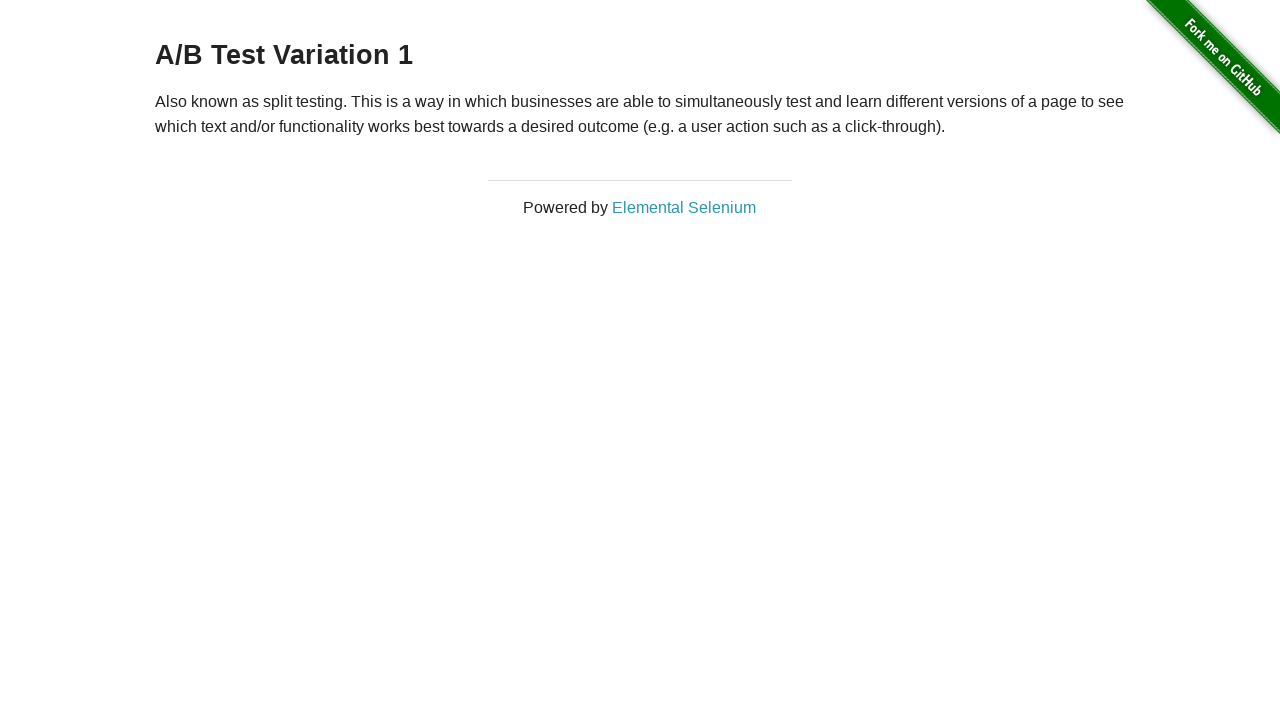

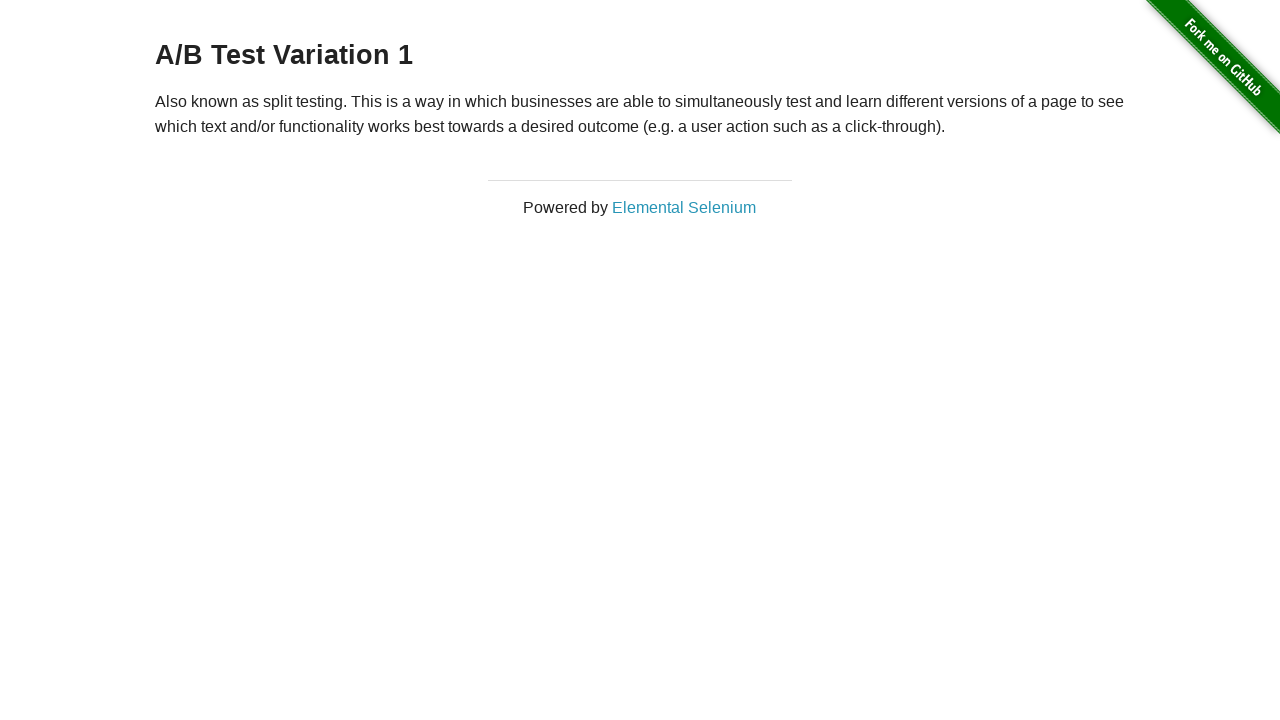